Verifies the page header text is "Challenging DOM"

Starting URL: https://the-internet.herokuapp.com/challenging_dom

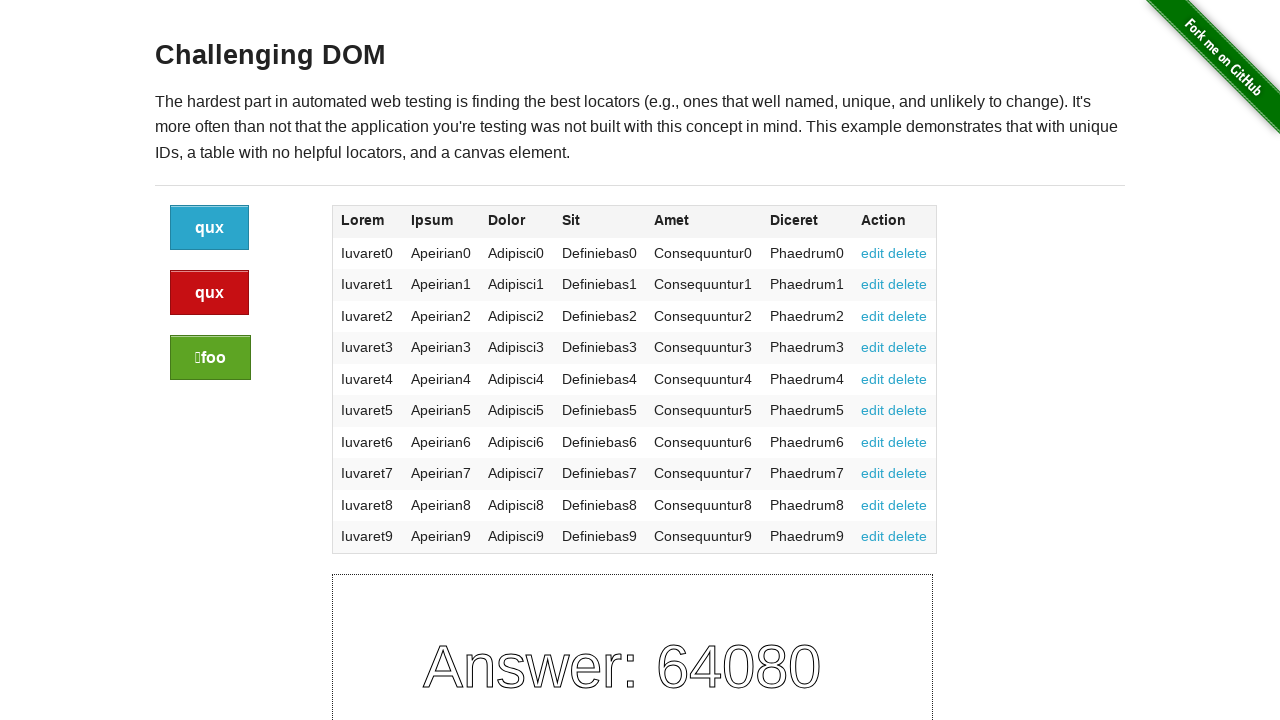

Navigated to Challenging DOM page
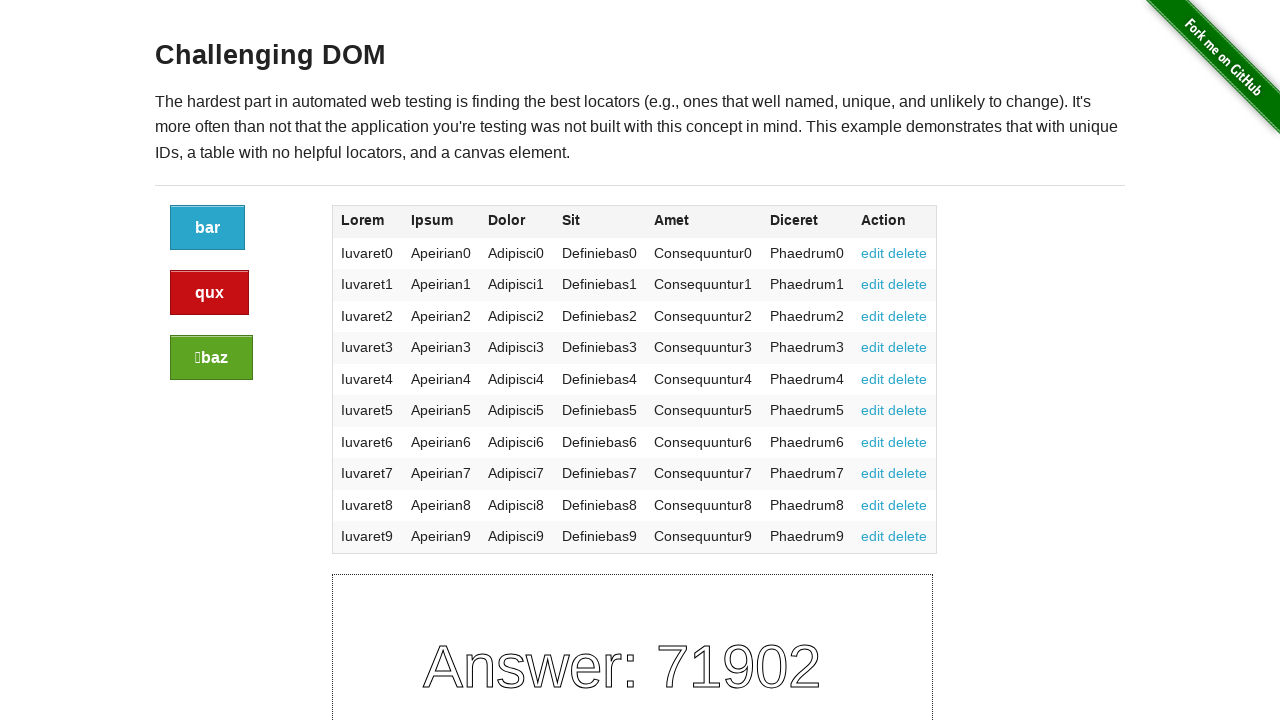

Retrieved header text content
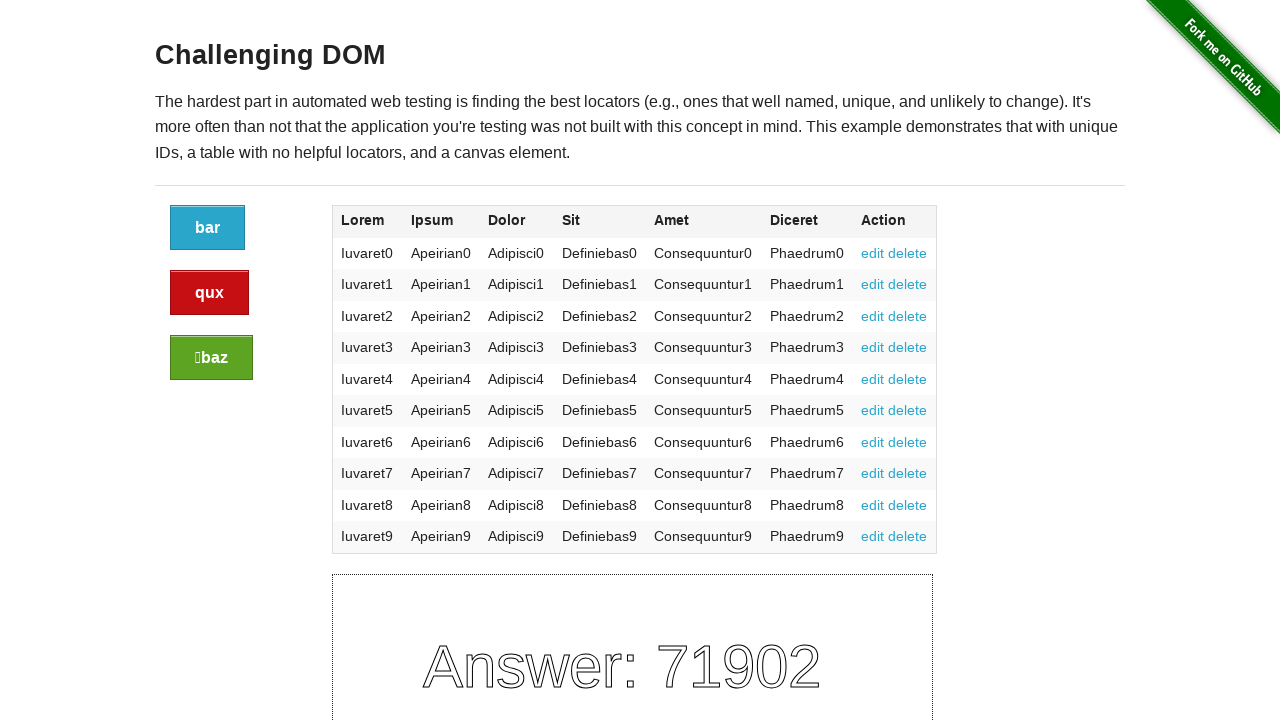

Verified header text is 'Challenging DOM'
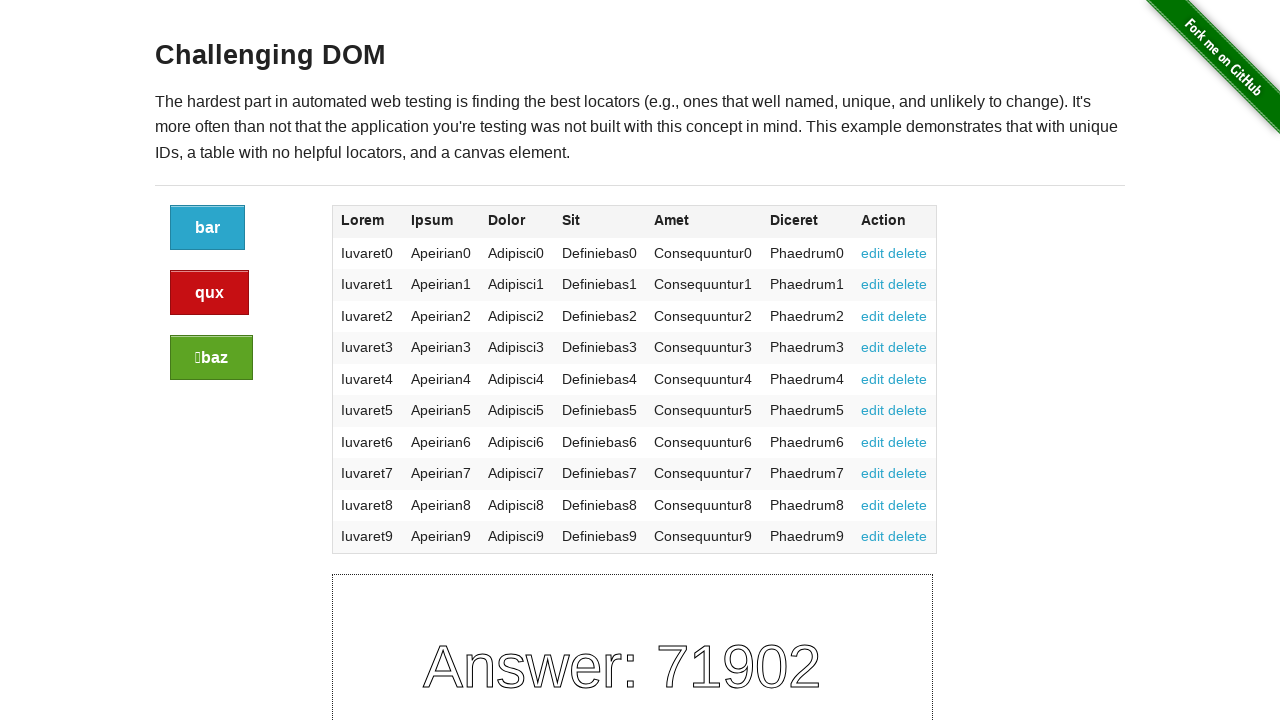

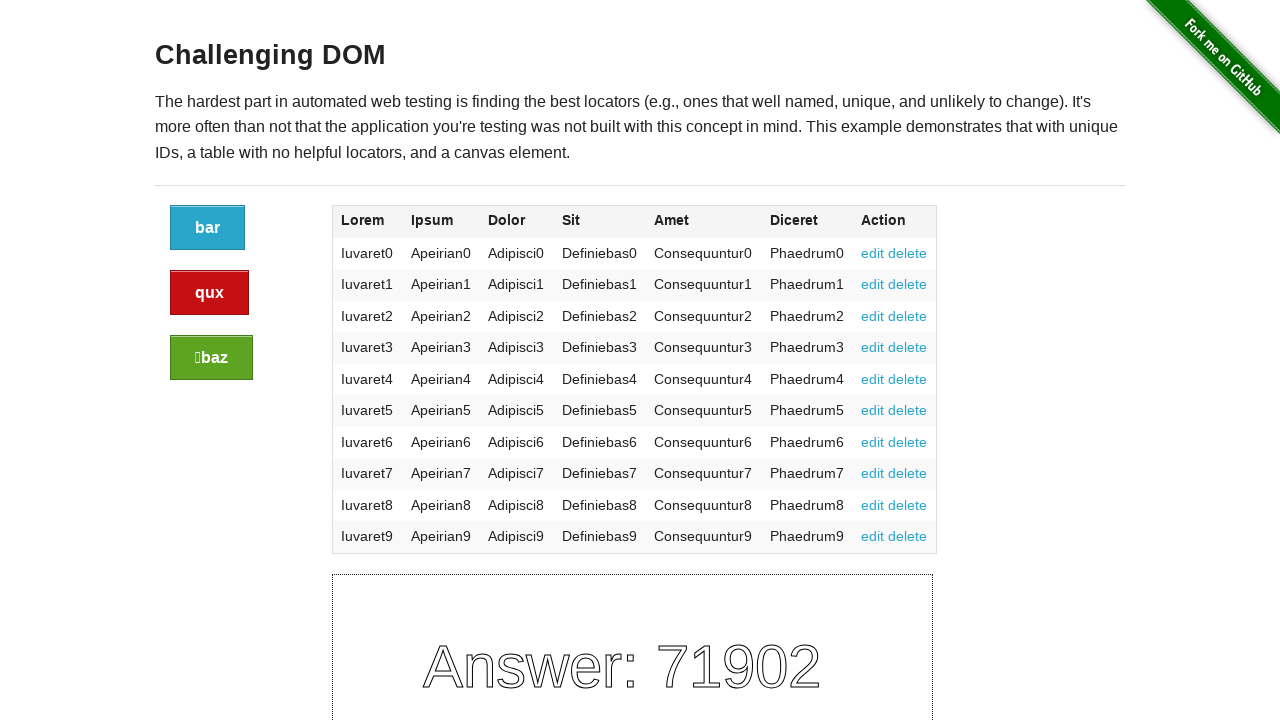